Navigates through Green API documentation by clicking on documentation tabs ("Документация API" → "Отправка" → "Отправить текст") to reach the SendMessage API page, then verifies the code example element is present.

Starting URL: https://green-api.com/docs/

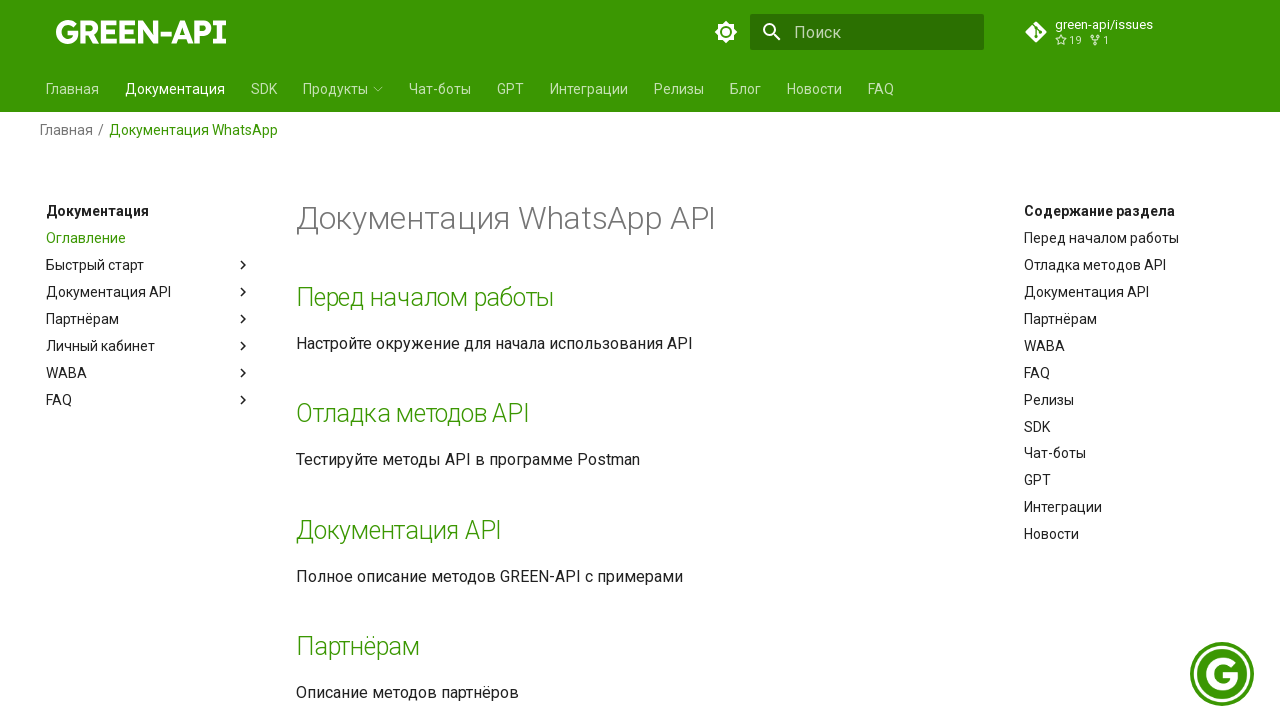

Waited for 'Документация API' tab selector to be available
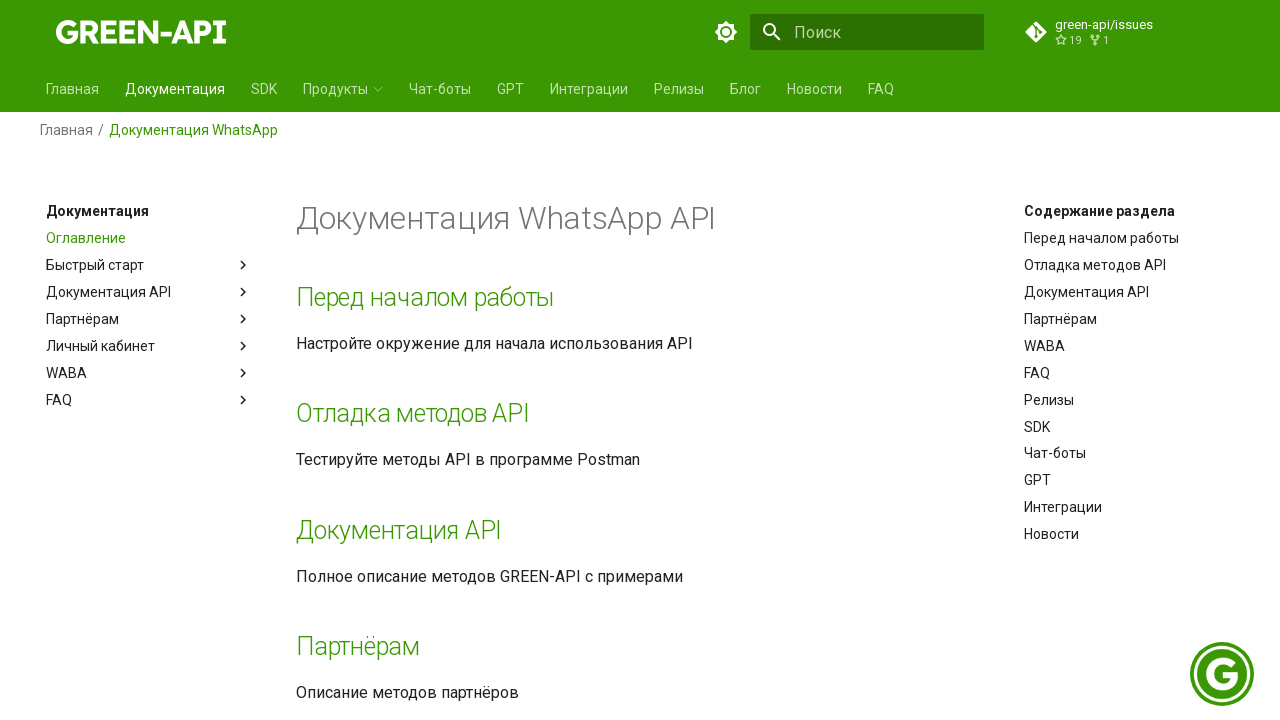

Clicked on 'Документация API' tab at (149, 292) on label[for="__nav_2_3"]
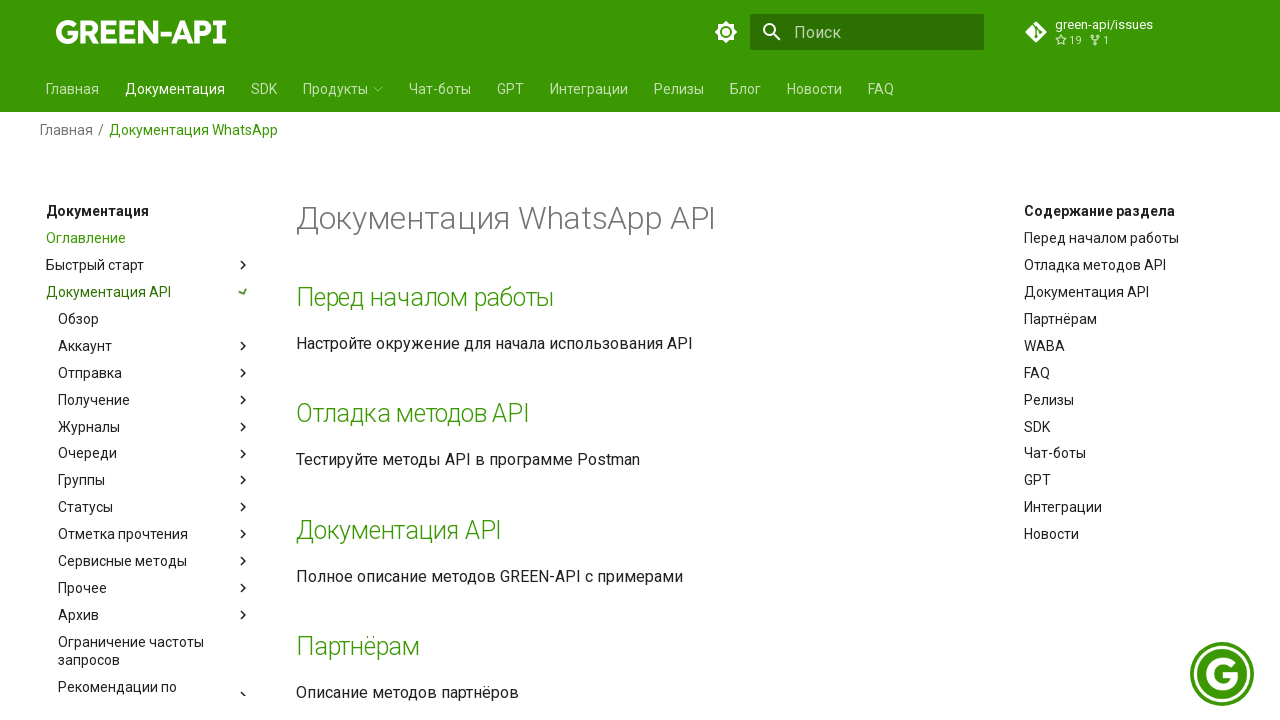

Waited for 'Отправка' tab selector to be available after menu expansion
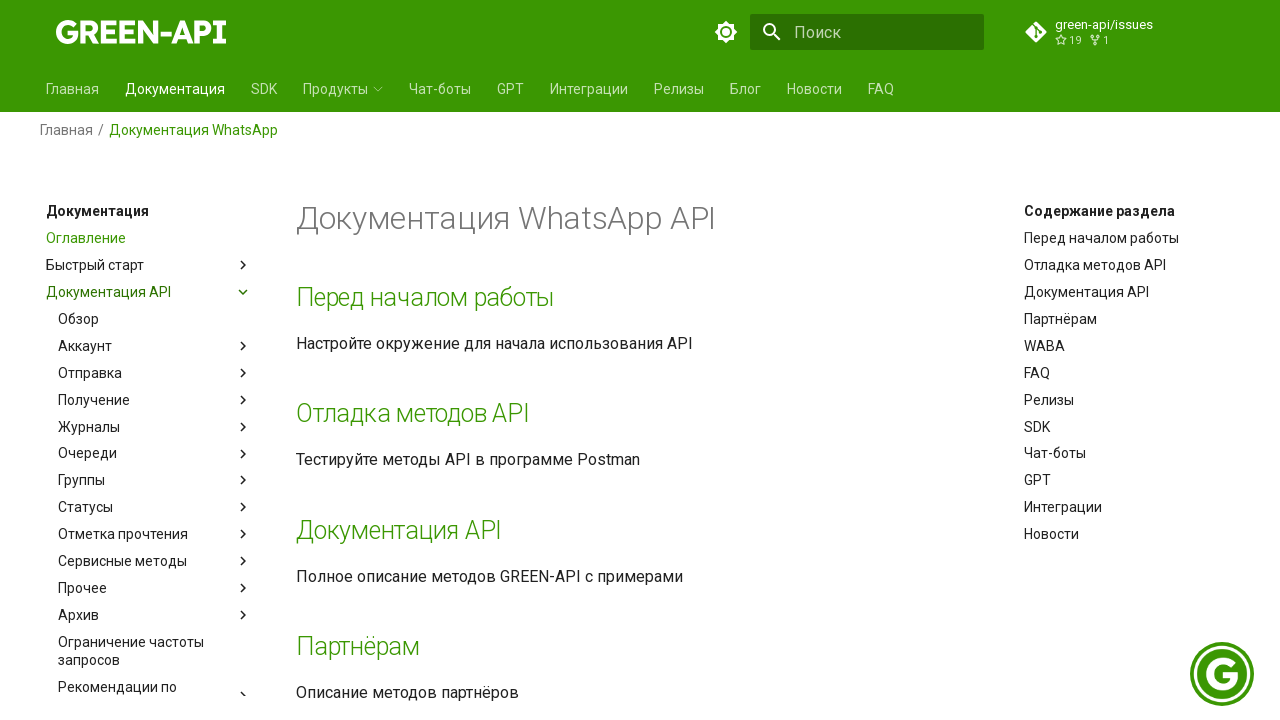

Clicked on 'Отправка' tab at (155, 373) on label[for="__nav_2_3_3"]
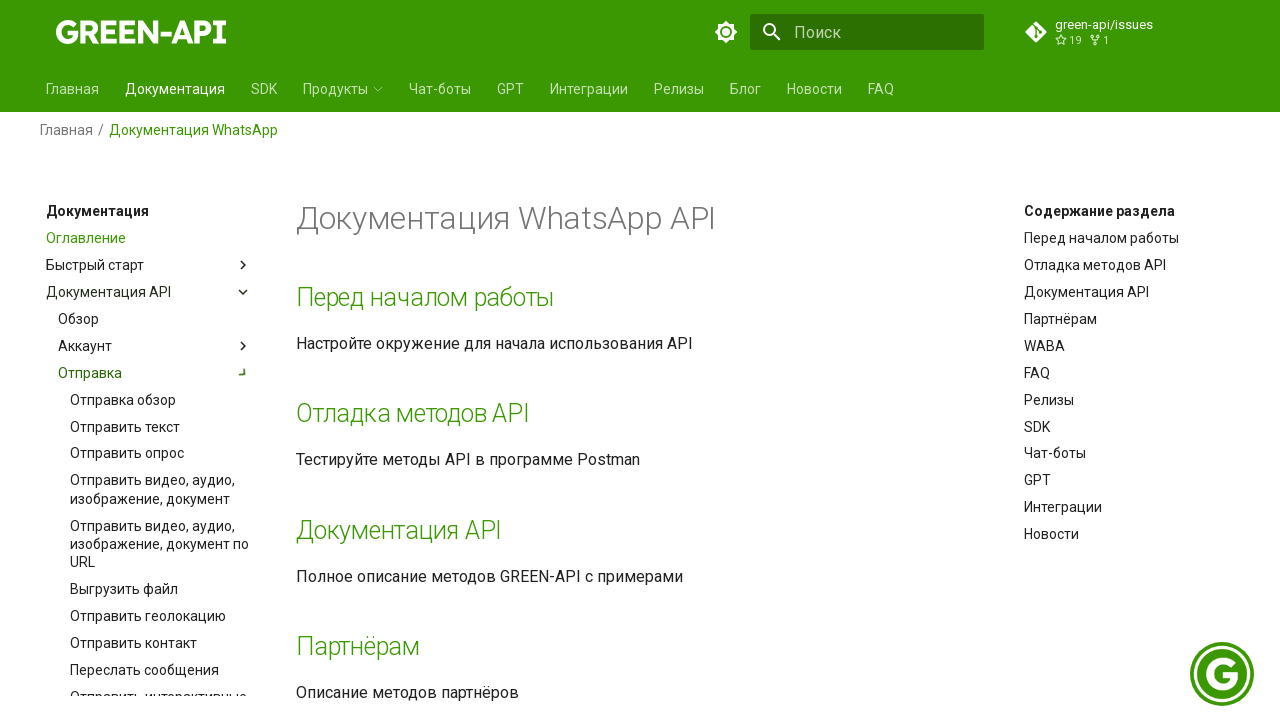

Waited for 'Отправить текст' link selector to be available after sub-menu expansion
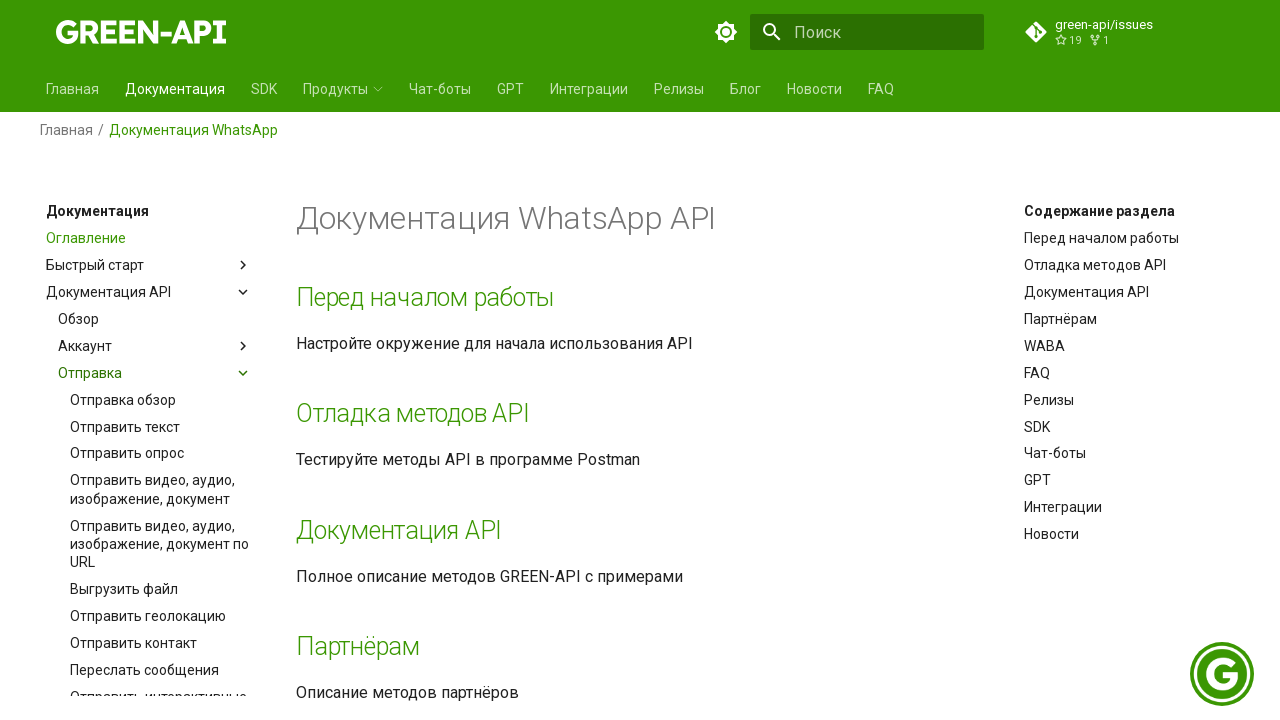

Clicked on 'Отправить текст' link to navigate to SendMessage API page at (161, 427) on a[href="api/sending/SendMessage/"]
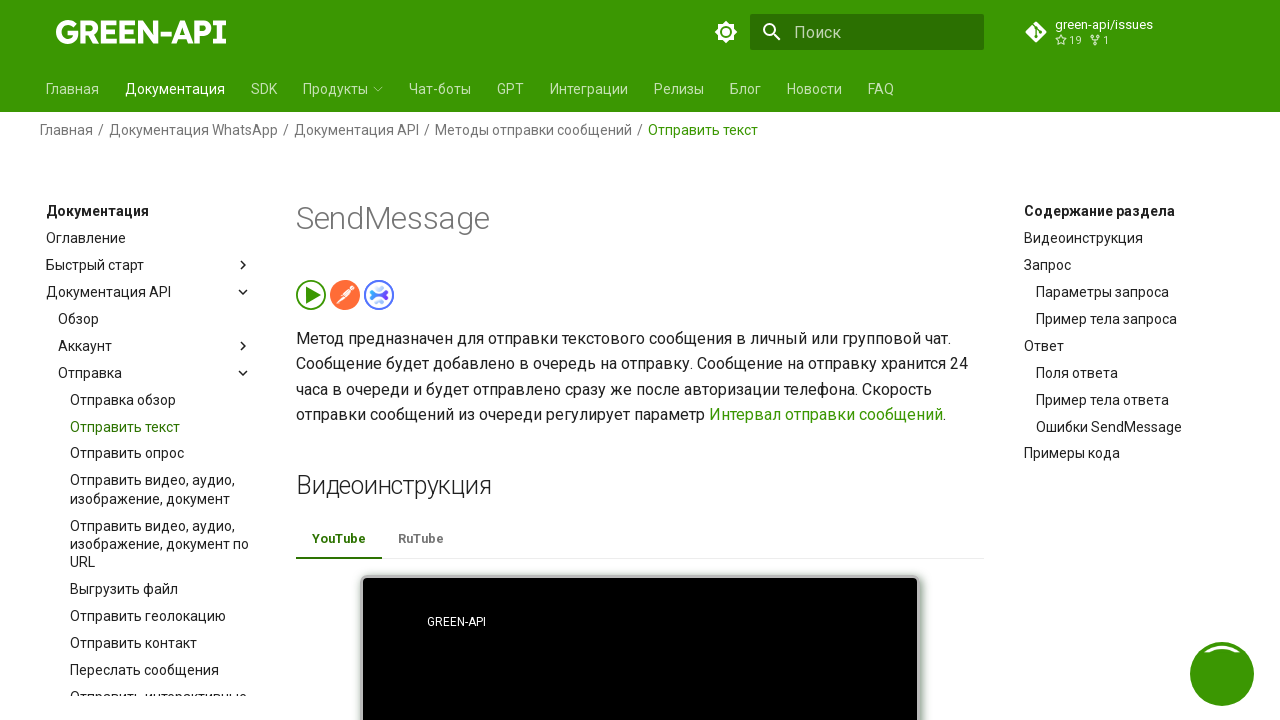

Verified code example element is present on SendMessage API page
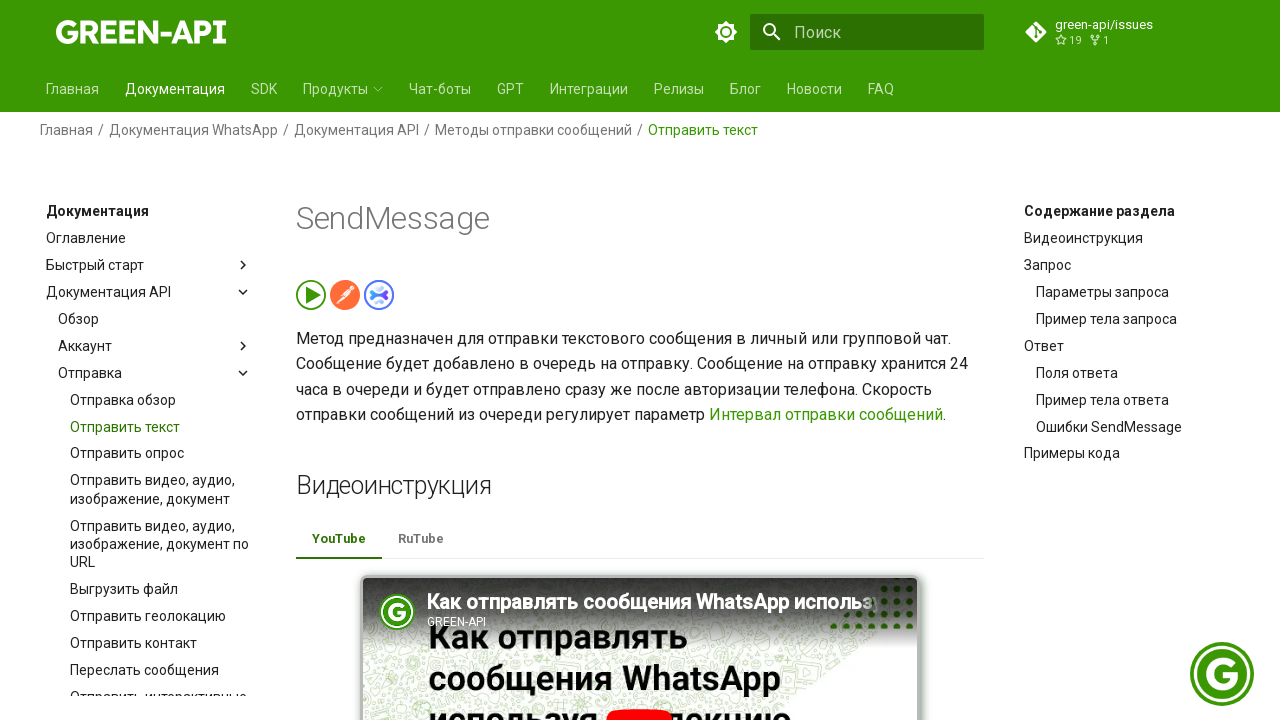

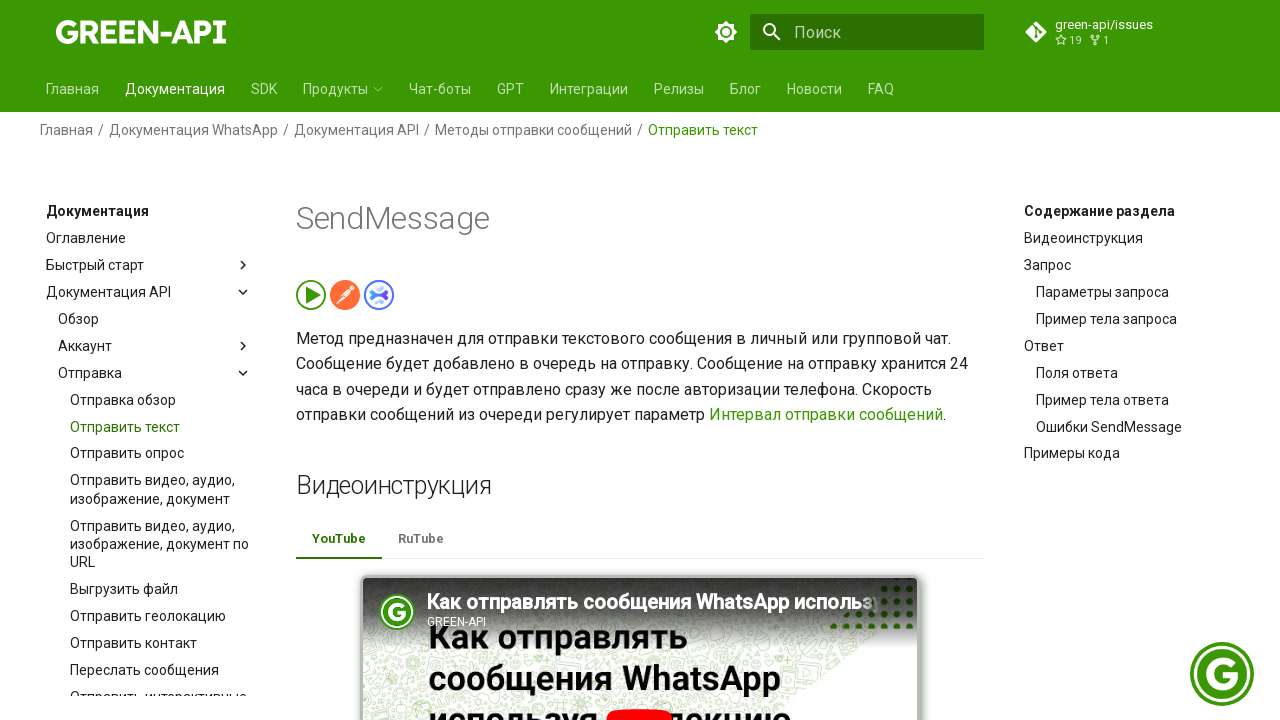